Tests window handle functionality by filling a text field in the parent window and clicking a button that opens a new window, demonstrating multi-window handling.

Starting URL: https://www.hyrtutorials.com/p/window-handles-practice.html

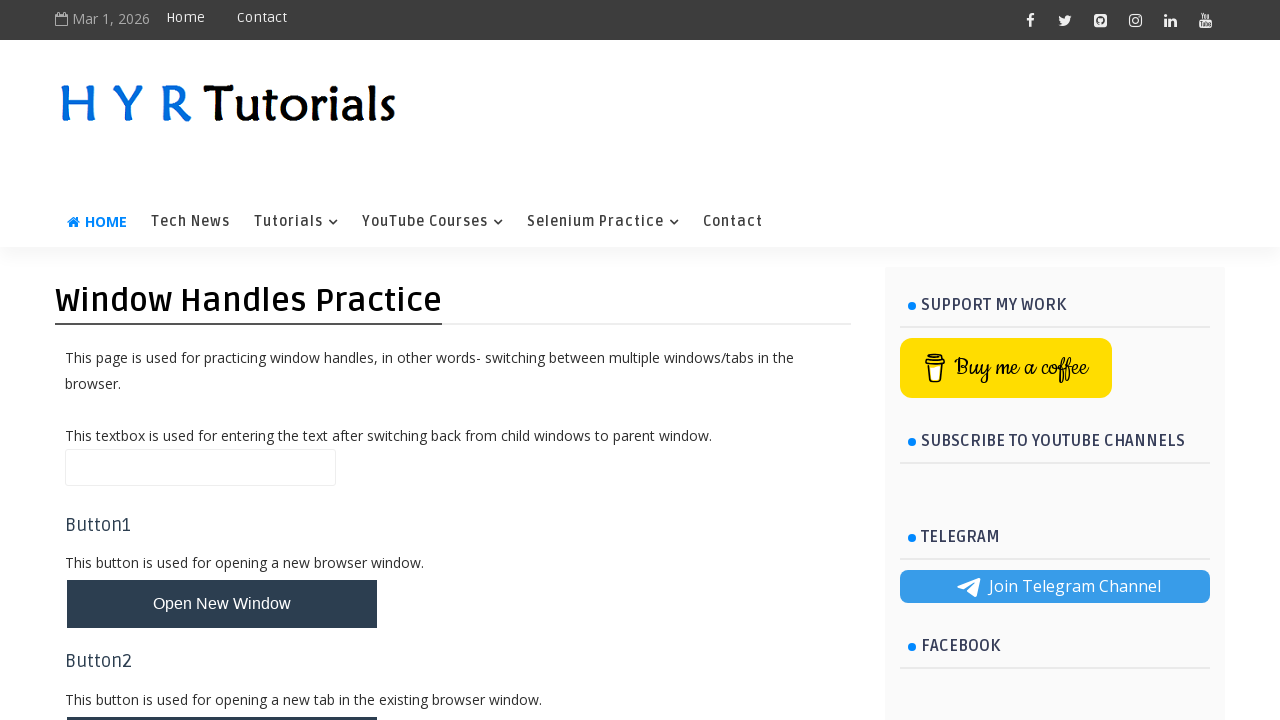

Filled name field in parent window with 'parent window text' on #name
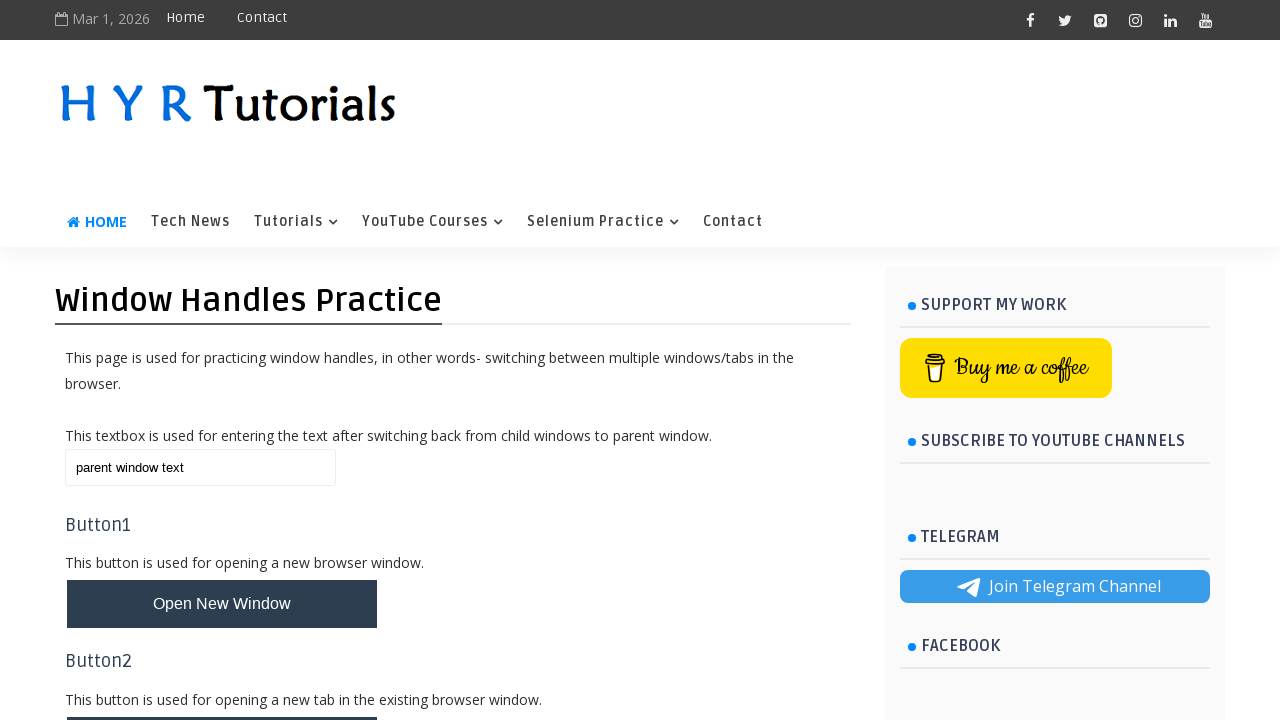

Clicked button to open new window at (222, 604) on #newWindowBtn
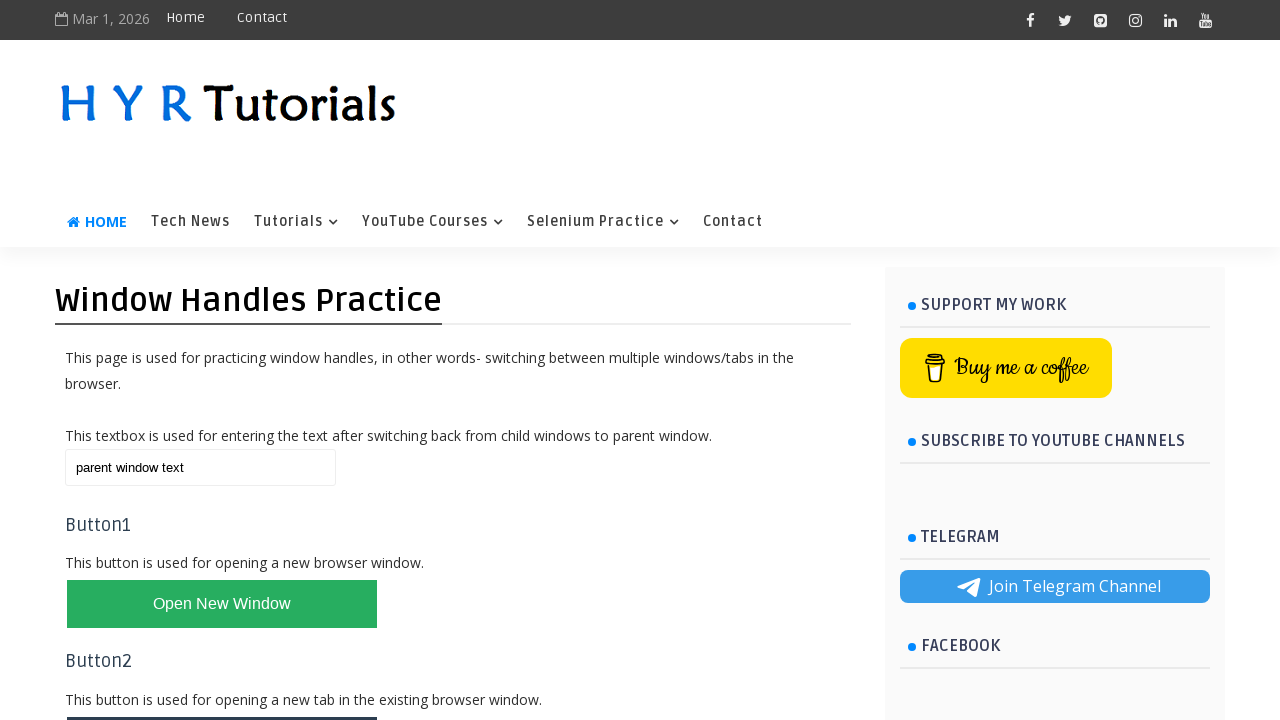

New window/tab opened and captured at (222, 604) on #newWindowBtn
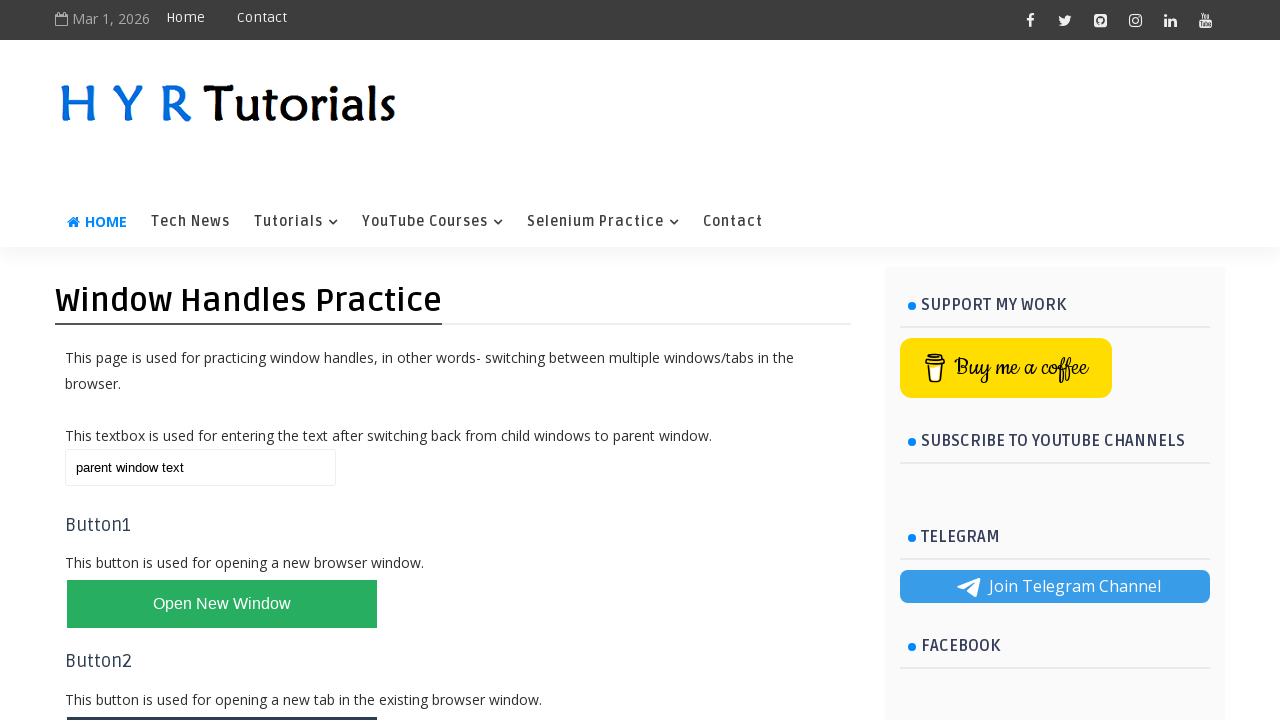

Retrieved new page object from context
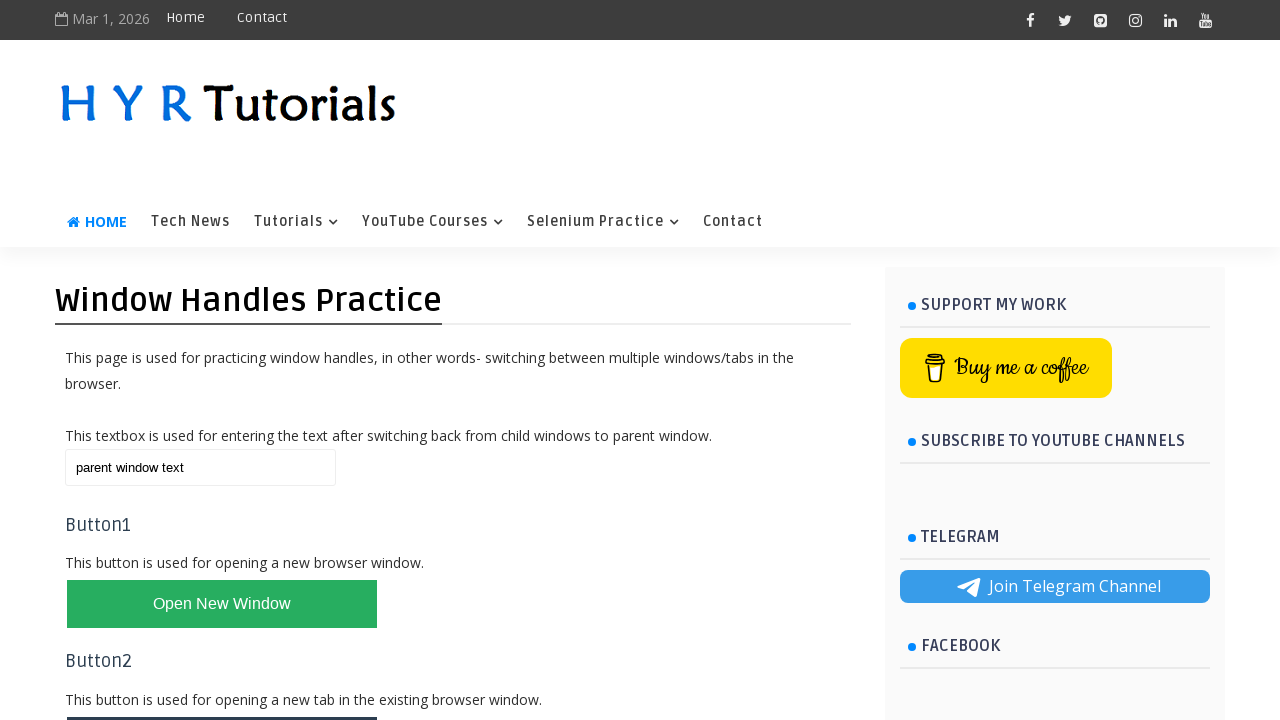

New page loaded and ready
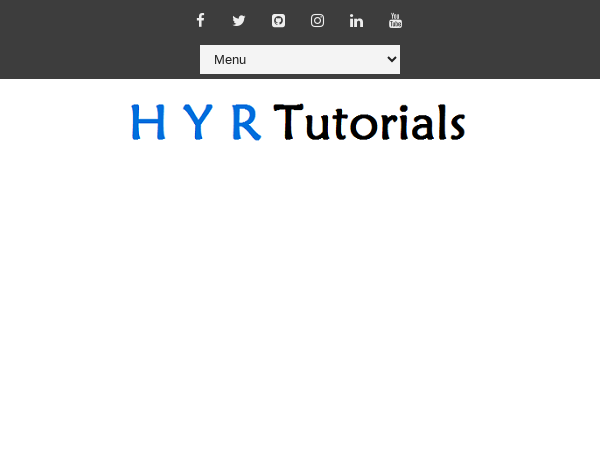

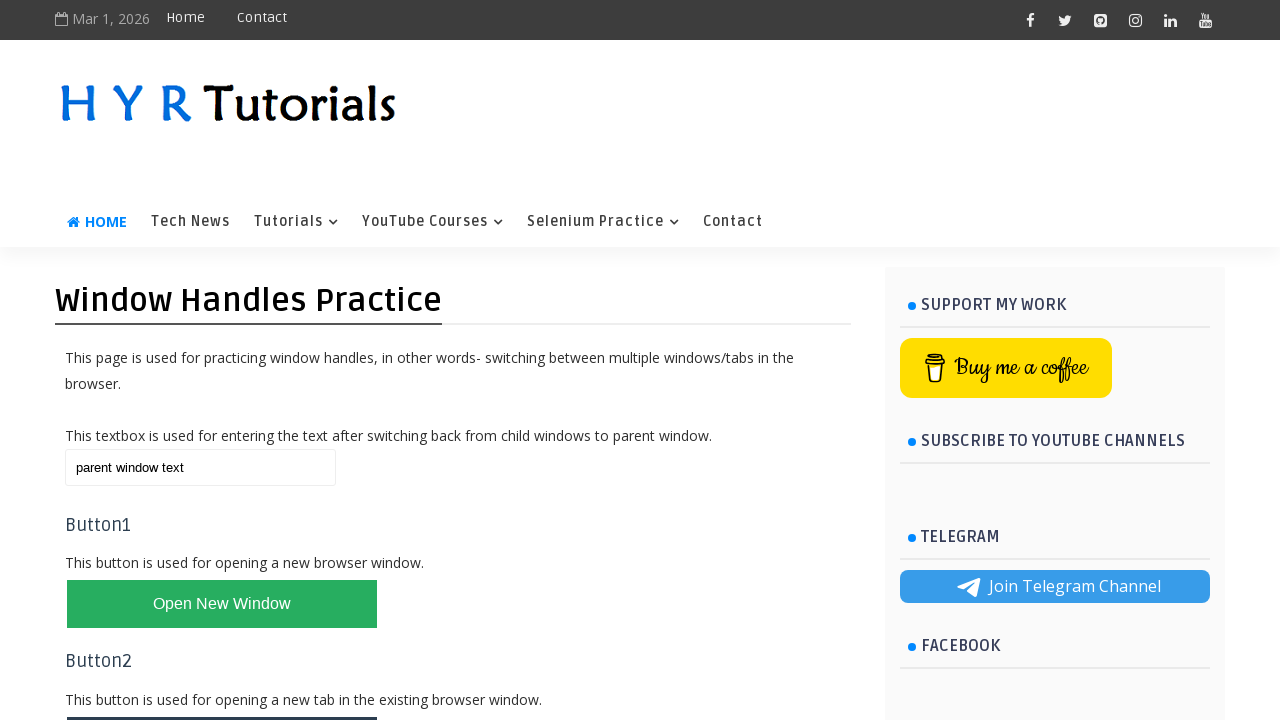